Tests the SpiceJet flight booking calendar by opening the departure date picker, navigating to the previous month, and selecting a specific date

Starting URL: https://www.spicejet.com/

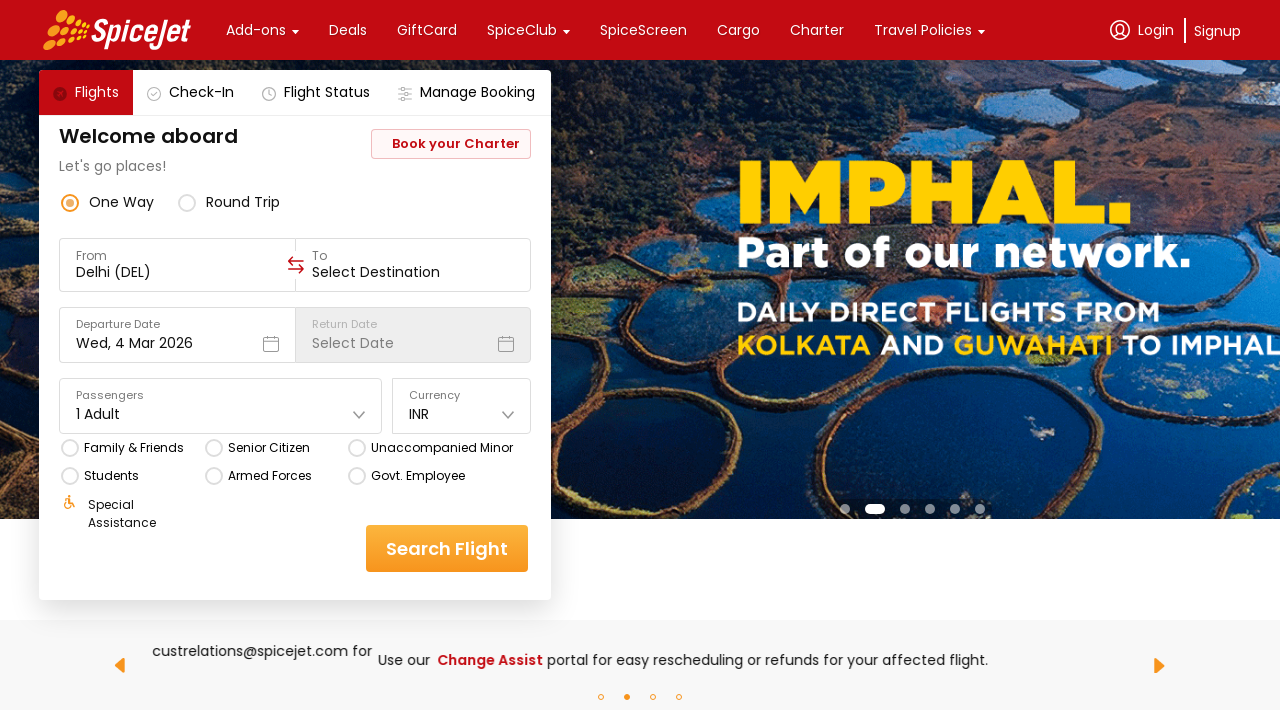

Clicked on departure date picker to open calendar at (270, 344) on xpath=//div[@class='css-1dbjc4n r-18u37iz']//div[@class='css-1dbjc4n r-14lw9ot r
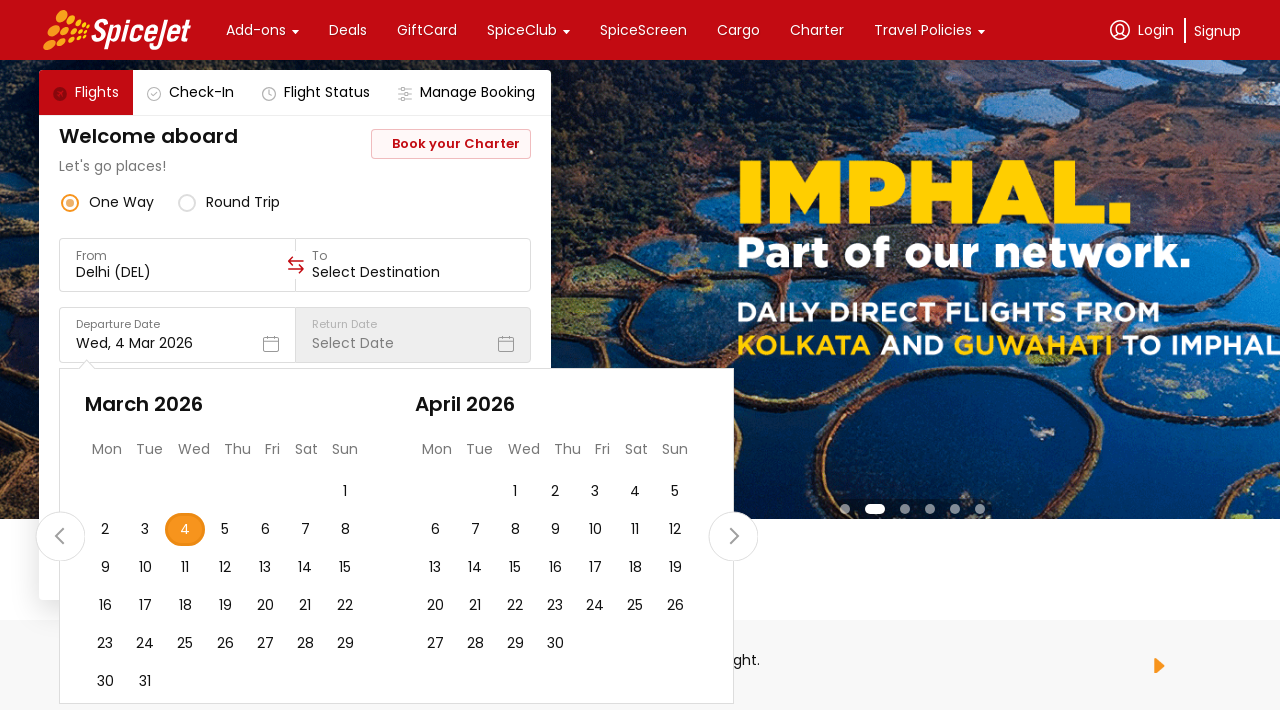

Clicked previous month navigation button in calendar at (60, 536) on xpath=//div[@class='css-1dbjc4n r-1loqt21 r-19bllq0 r-u8s1d r-1v2oles r-1otgn73 
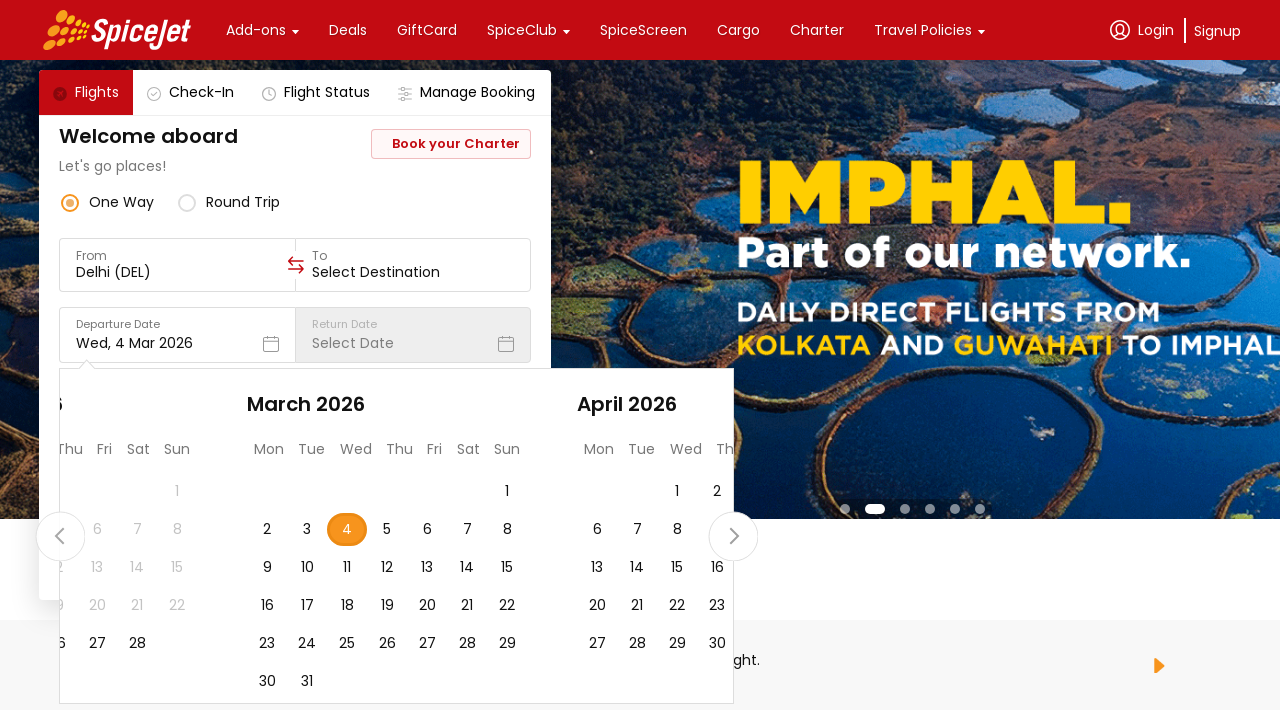

Waited for calendar to update after navigating to previous month
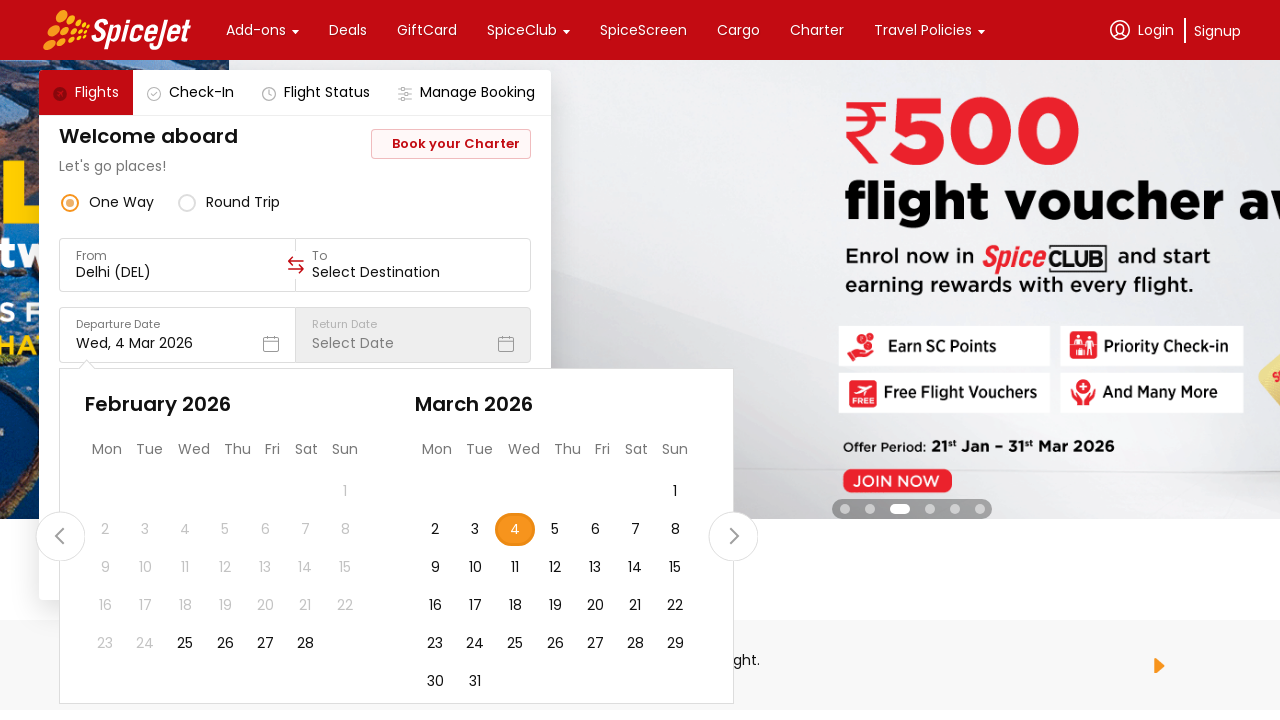

Selected specific date from the calendar at (595, 568) on xpath=//div[@class='css-1dbjc4n r-150rngu r-18u37iz r-16y2uox r-1wbh5a2 r-lltvgl
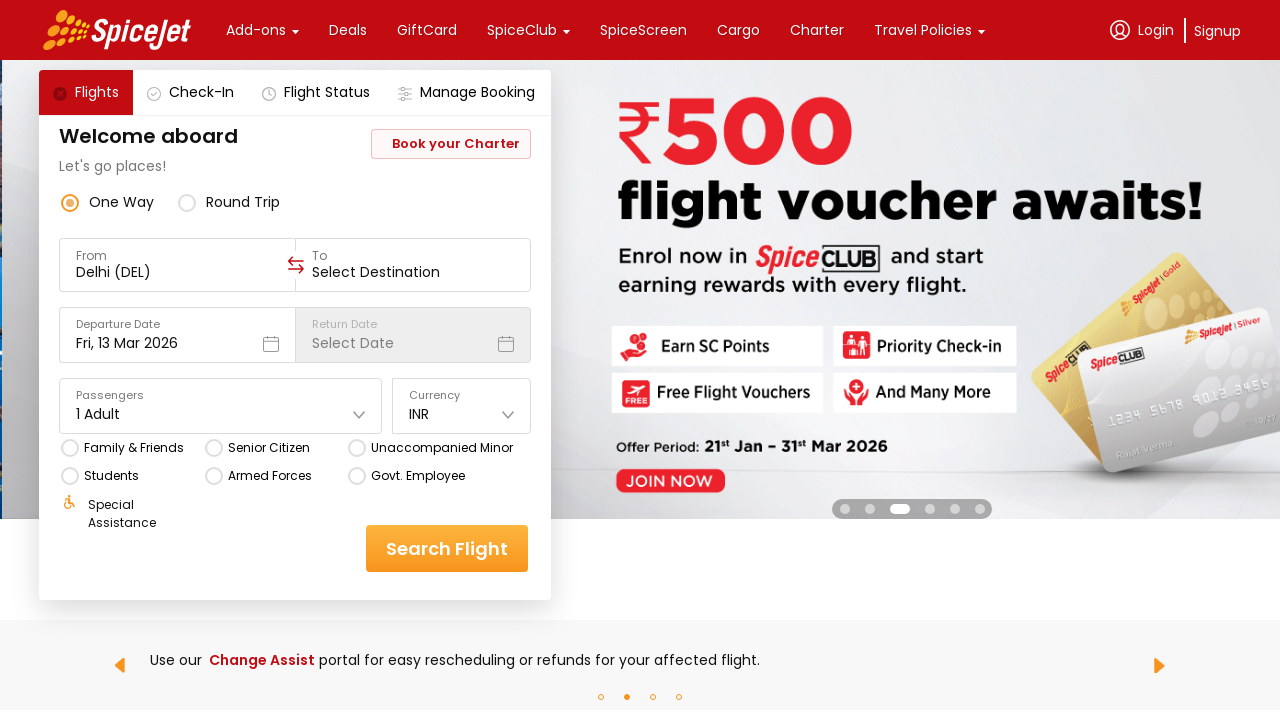

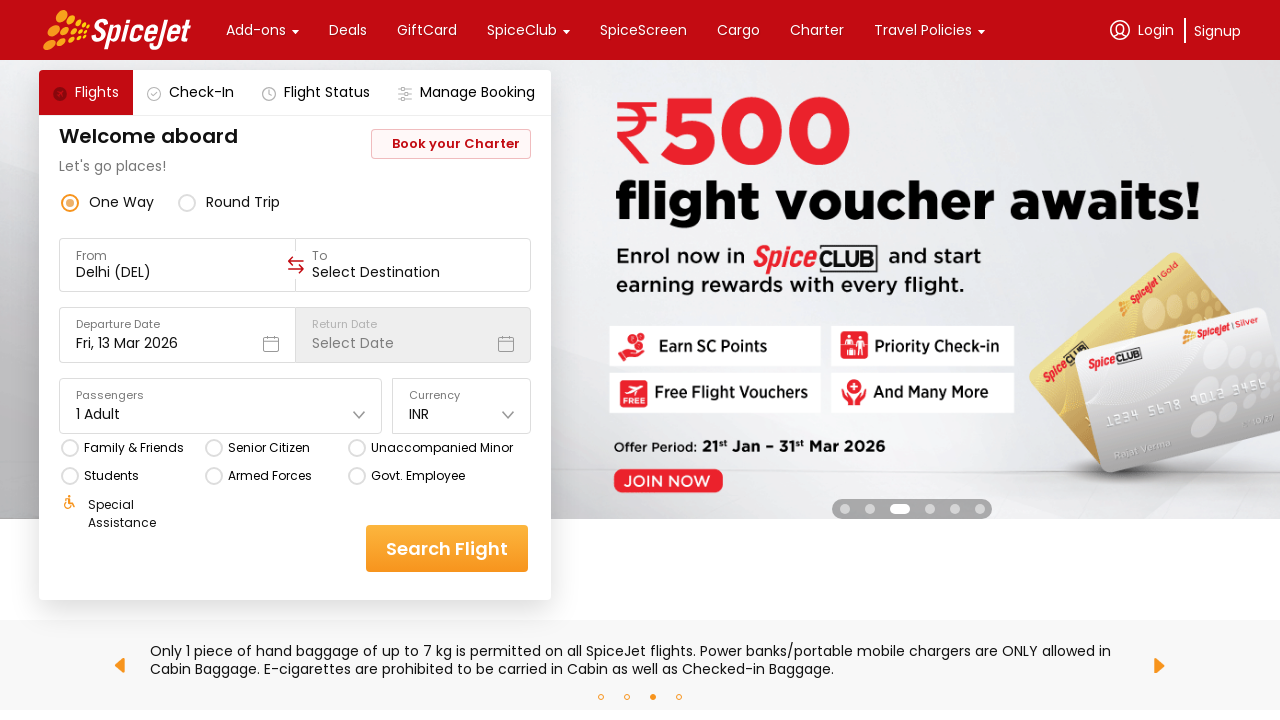